Tests patient self-registration flow on a healthcare portal by clicking through initial steps and filling in personal information including first name, last name, personal health number, and date of birth.

Starting URL: https://healthbc--hlthbcqax.sandbox.my.site.com/primarycarepatientregistration/s/

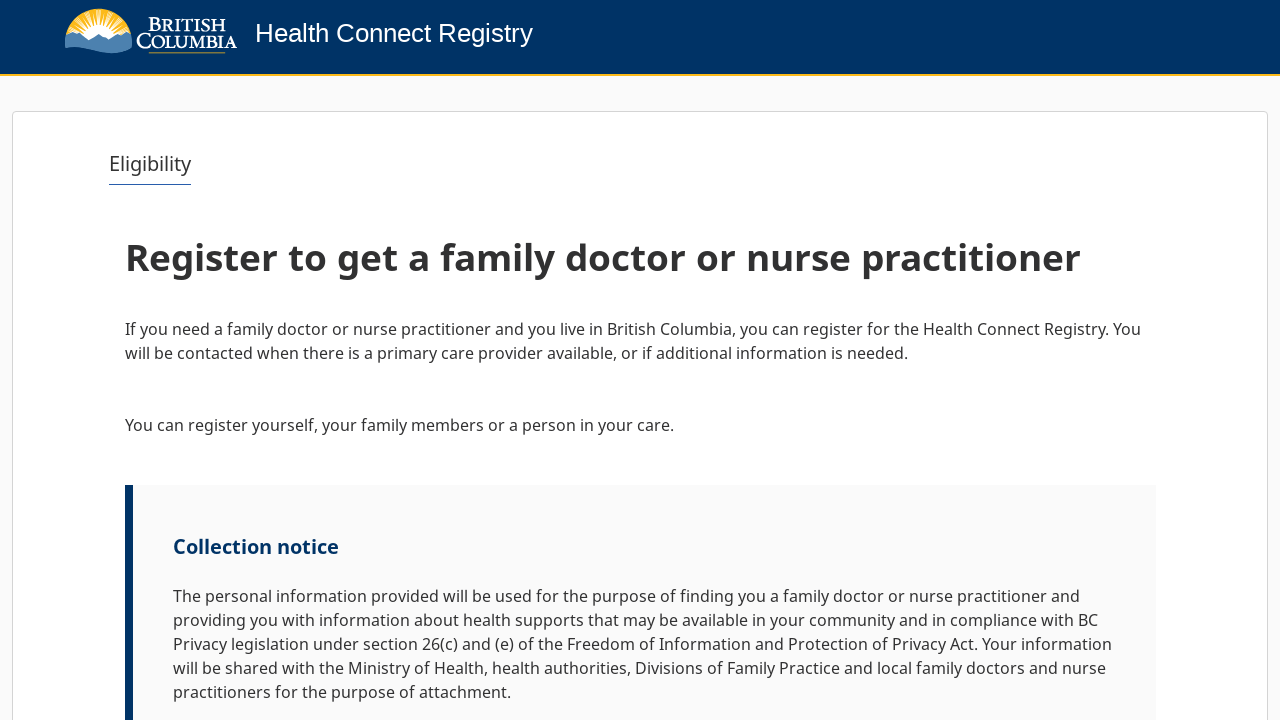

Clicked Next button to proceed from initial page at (1092, 660) on internal:role=button[name="Next"i]
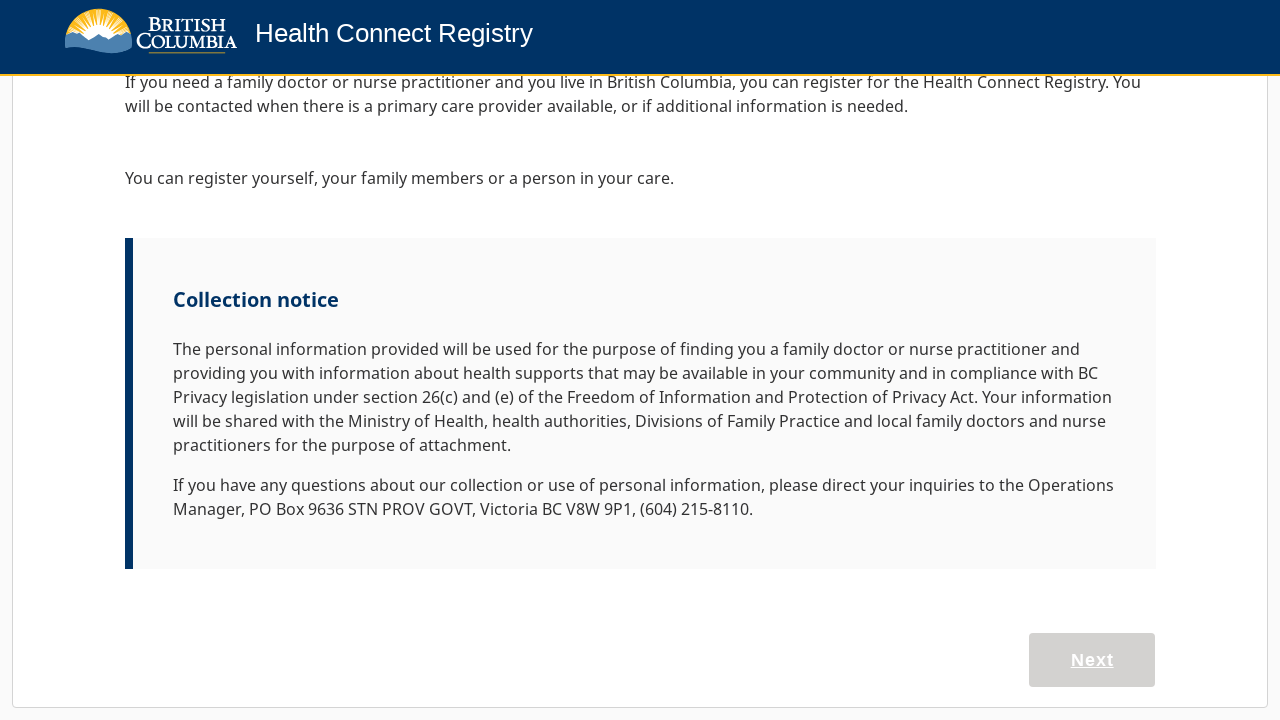

Selected 'Register myself or my family' option at (380, 611) on internal:role=button[name="Register myself or my family"i]
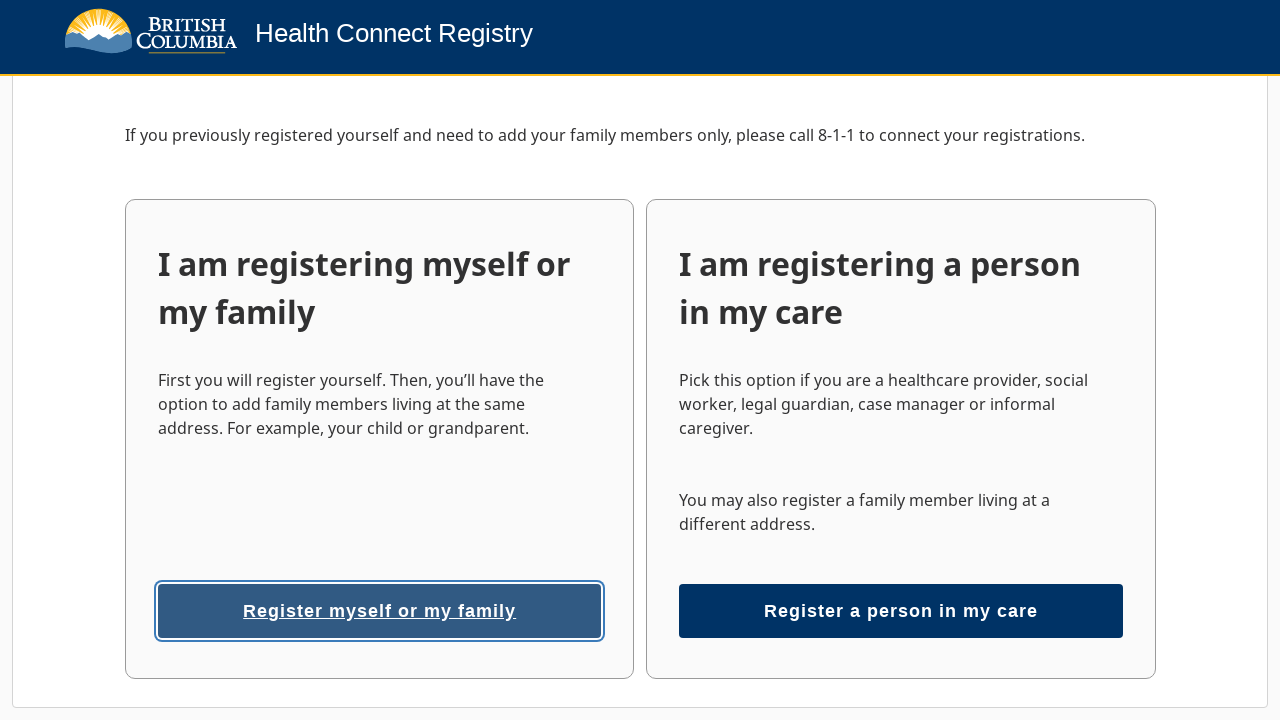

Clicked on first name field at (375, 689) on internal:label="First name"s
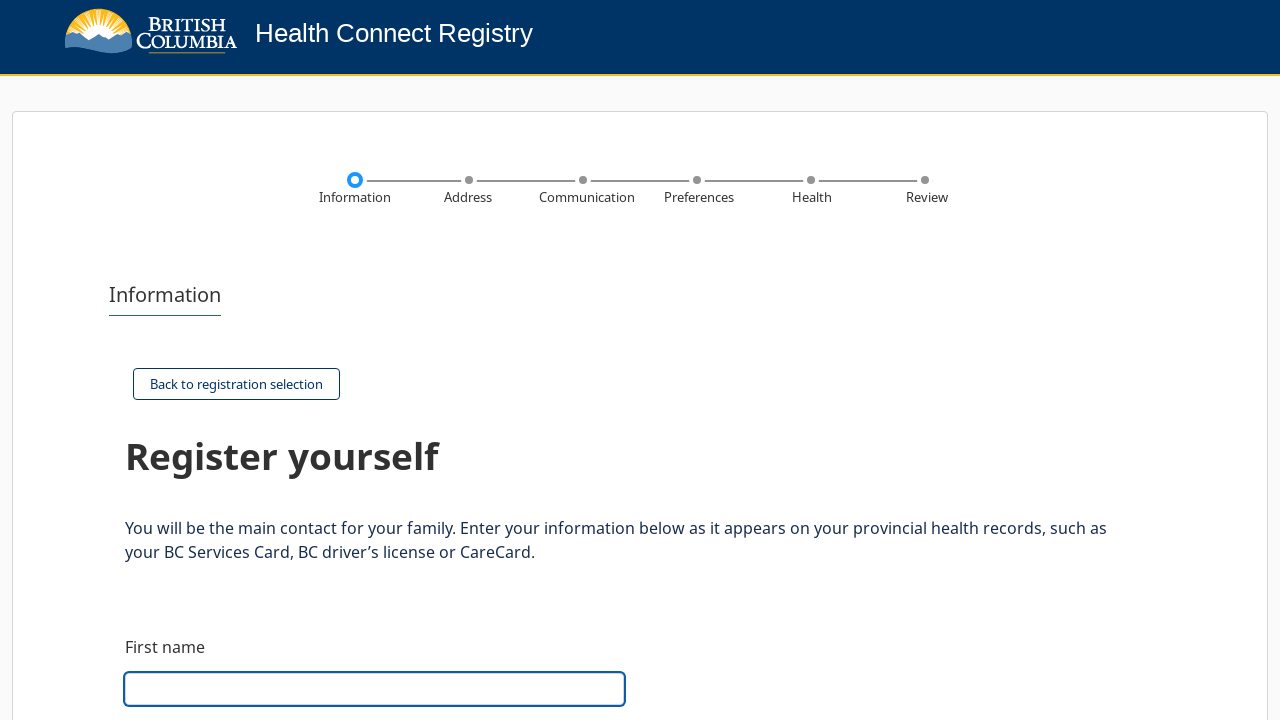

Filled first name field with 'Sandra' on internal:label="First name"s
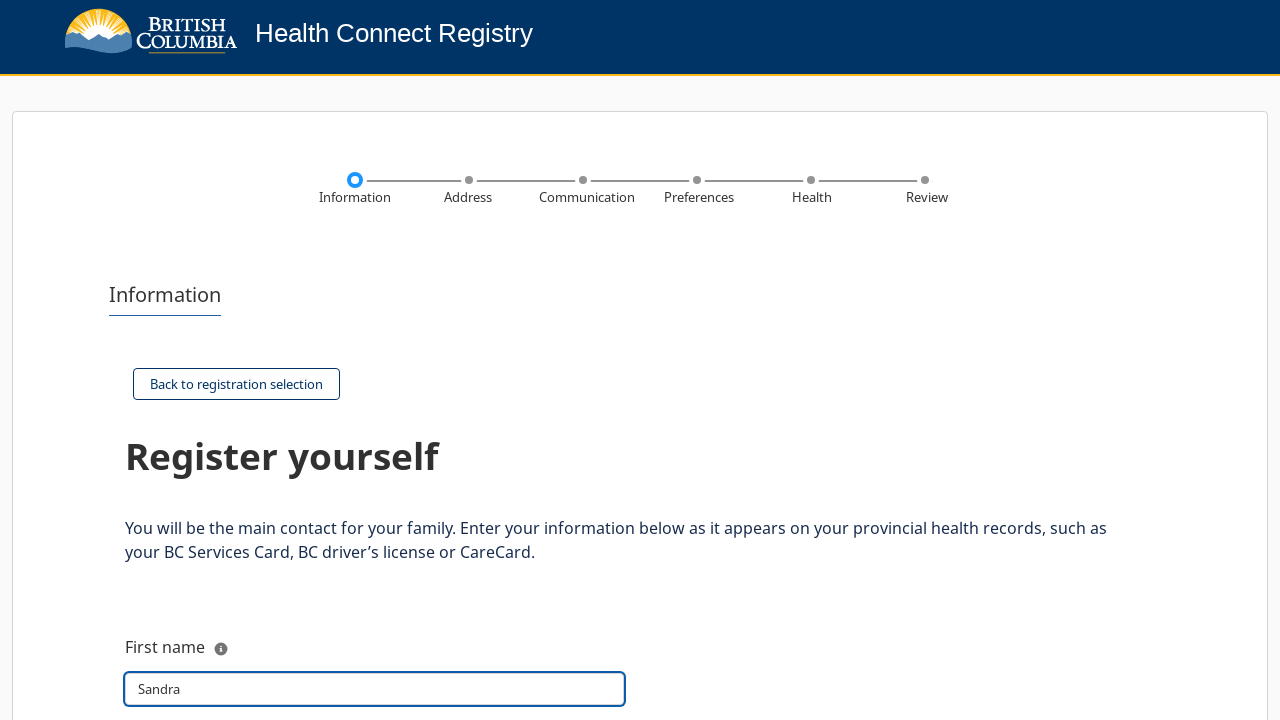

Clicked on last name field at (375, 361) on internal:label="Last name"s
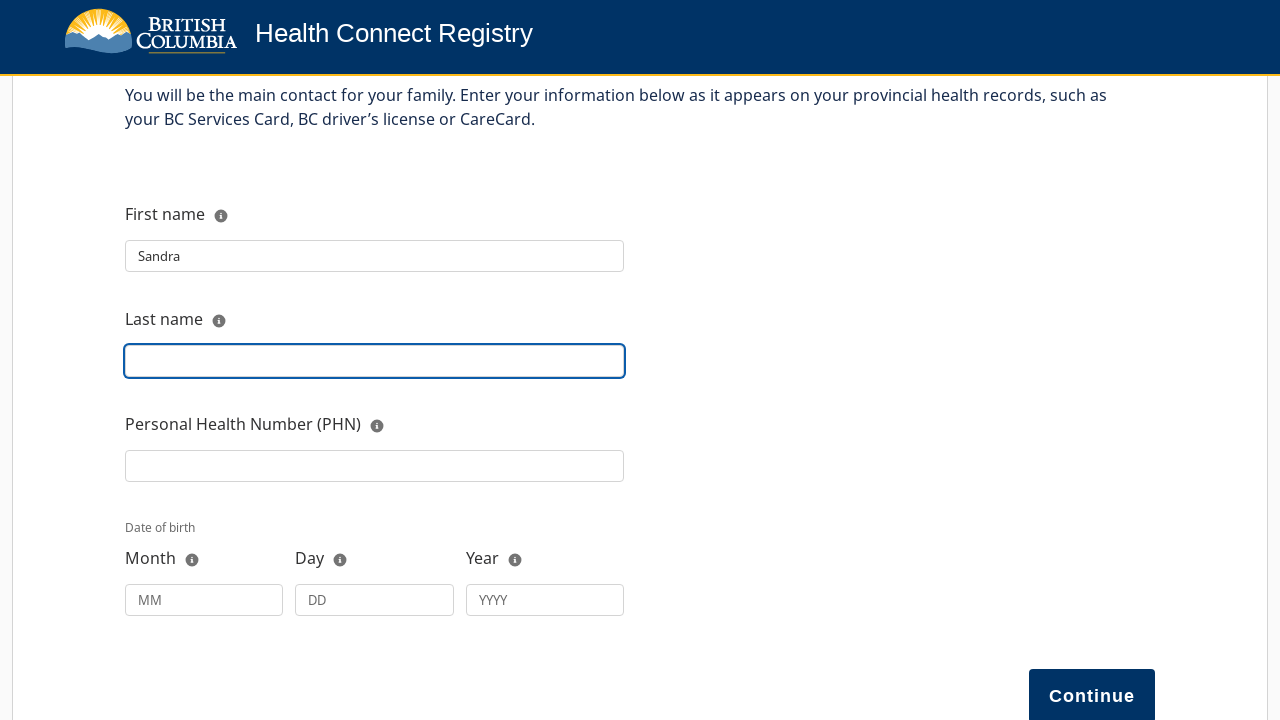

Filled last name field with 'Thompson' on internal:label="Last name"s
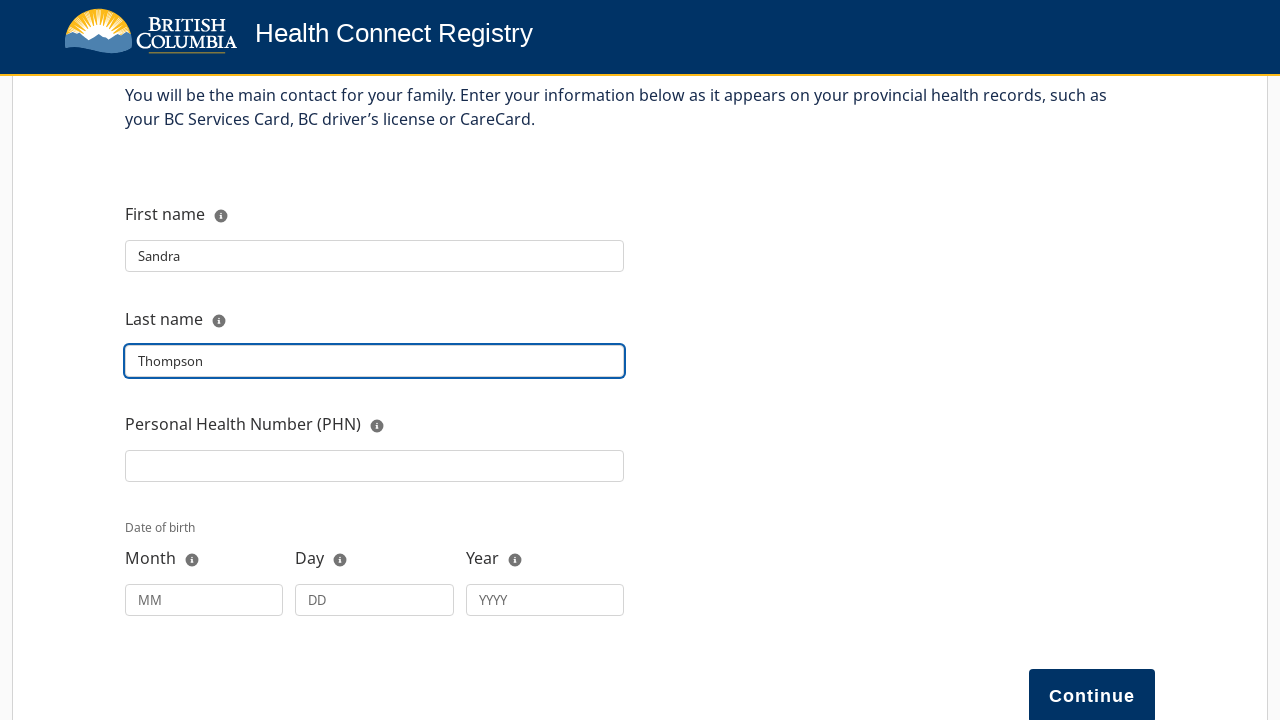

Clicked on Personal Health Number (PHN) field at (375, 466) on internal:label="Personal Health Number (PHN)"s
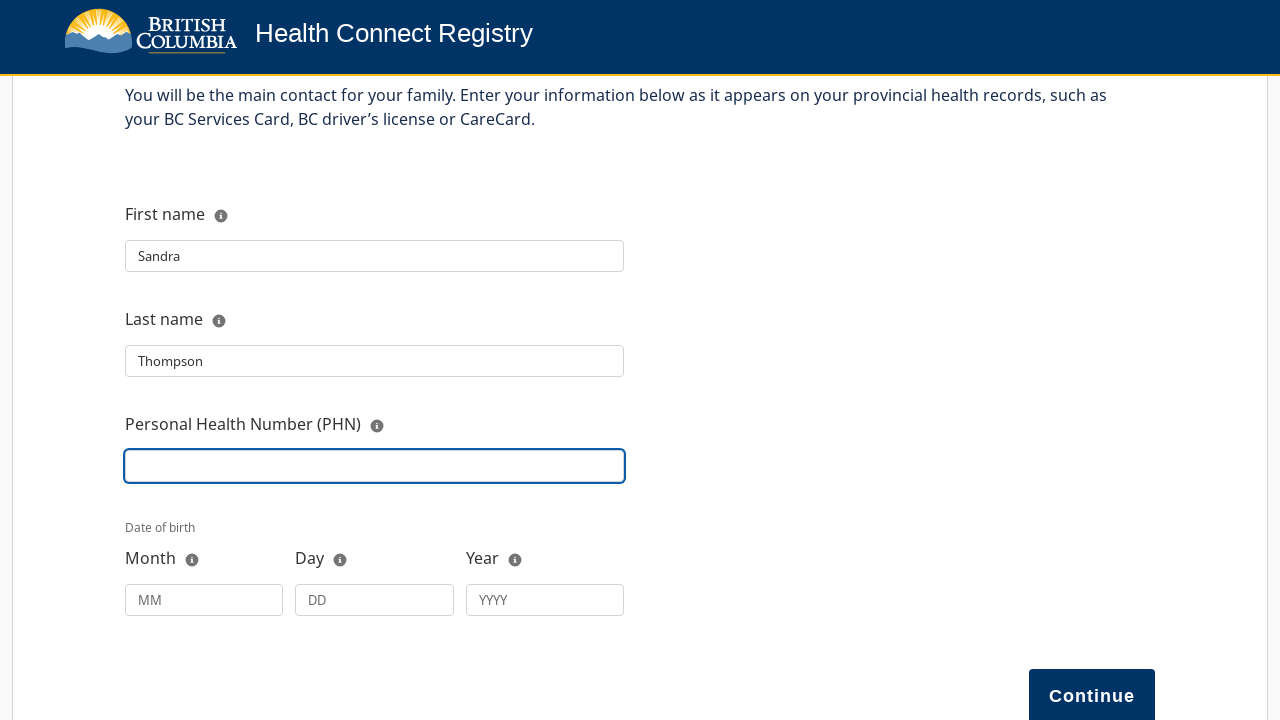

Filled PHN field with '9873010063' on internal:label="Personal Health Number (PHN)"s
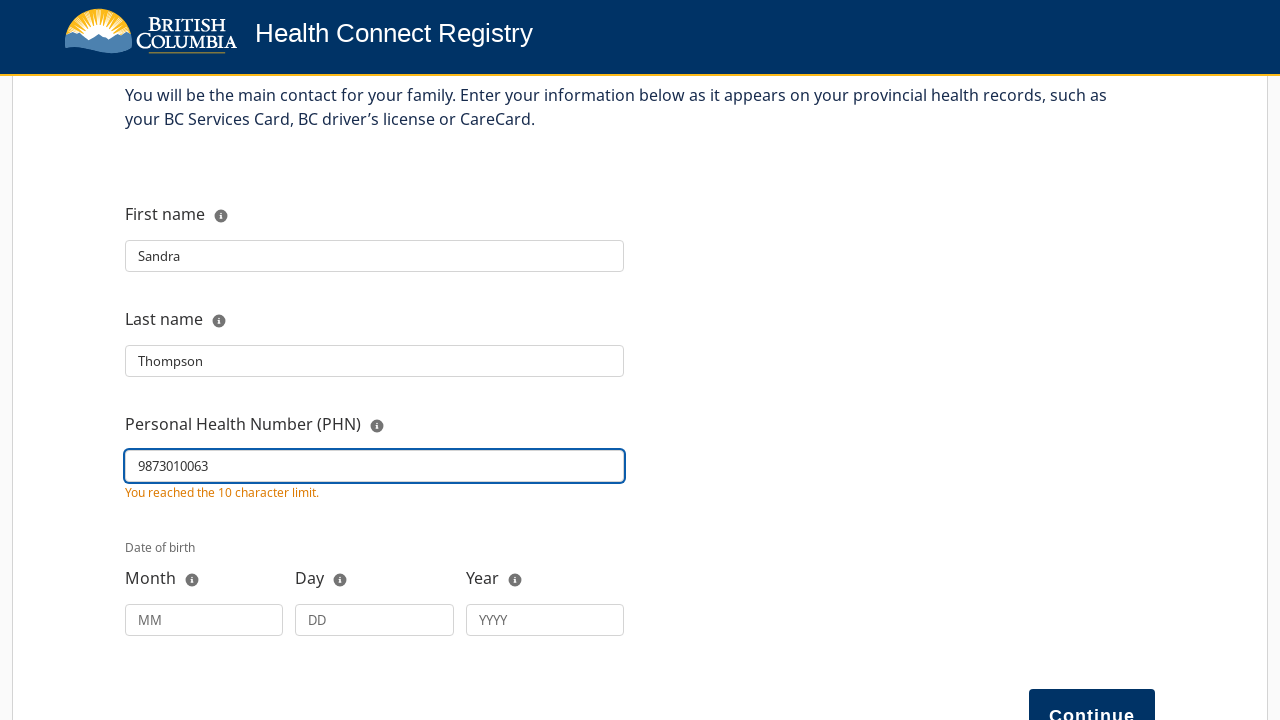

Clicked on month field for date of birth at (204, 620) on internal:attr=[placeholder="MM"i]
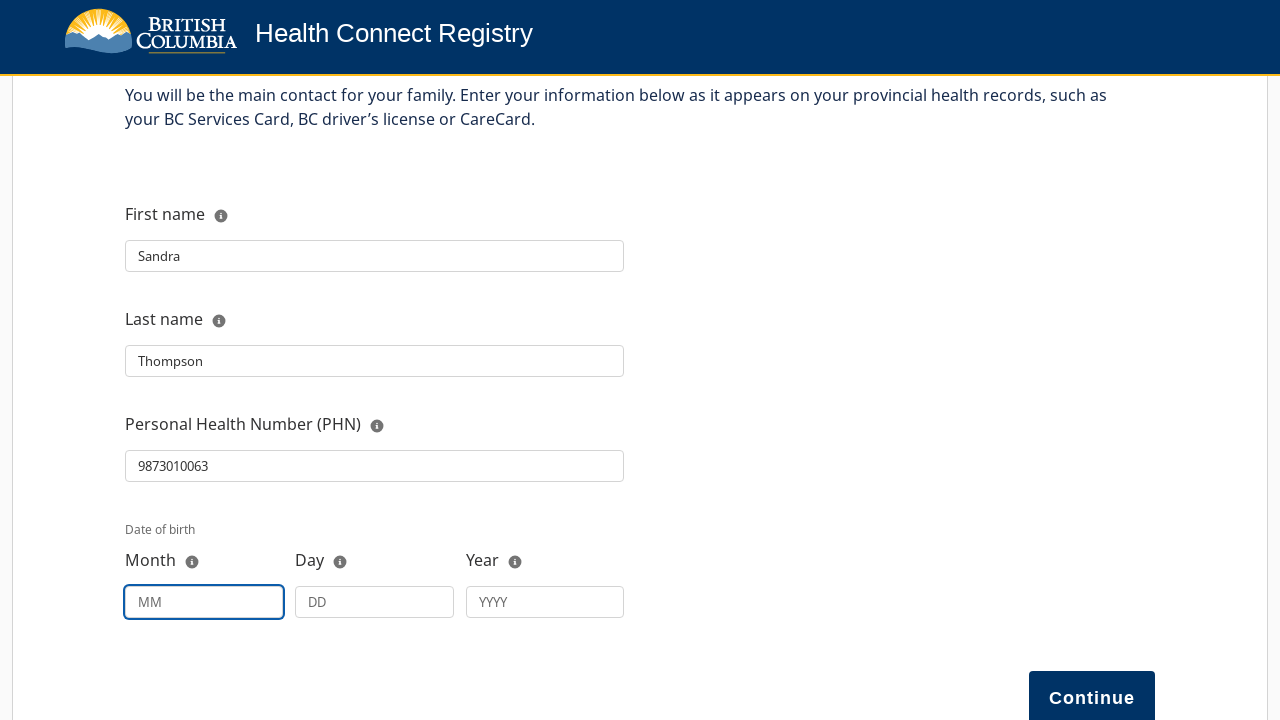

Filled month field with '05' on internal:attr=[placeholder="MM"i]
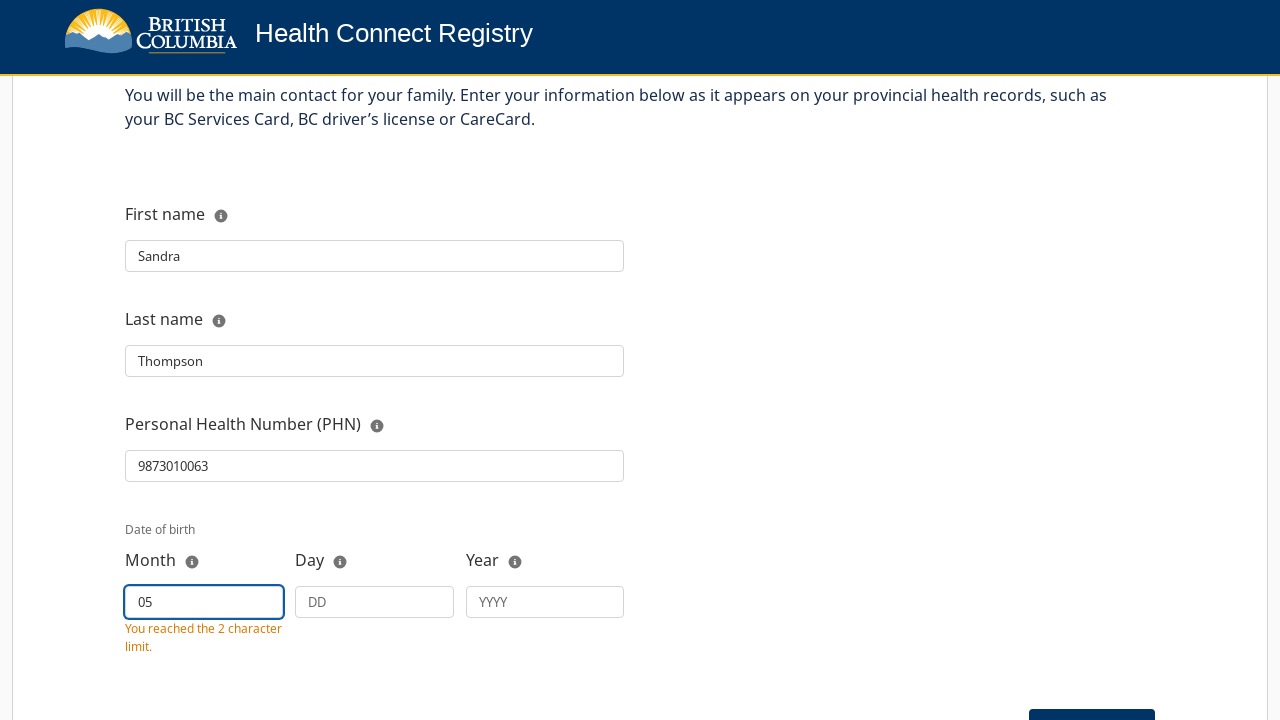

Clicked on day field for date of birth at (375, 602) on internal:attr=[placeholder="DD"i]
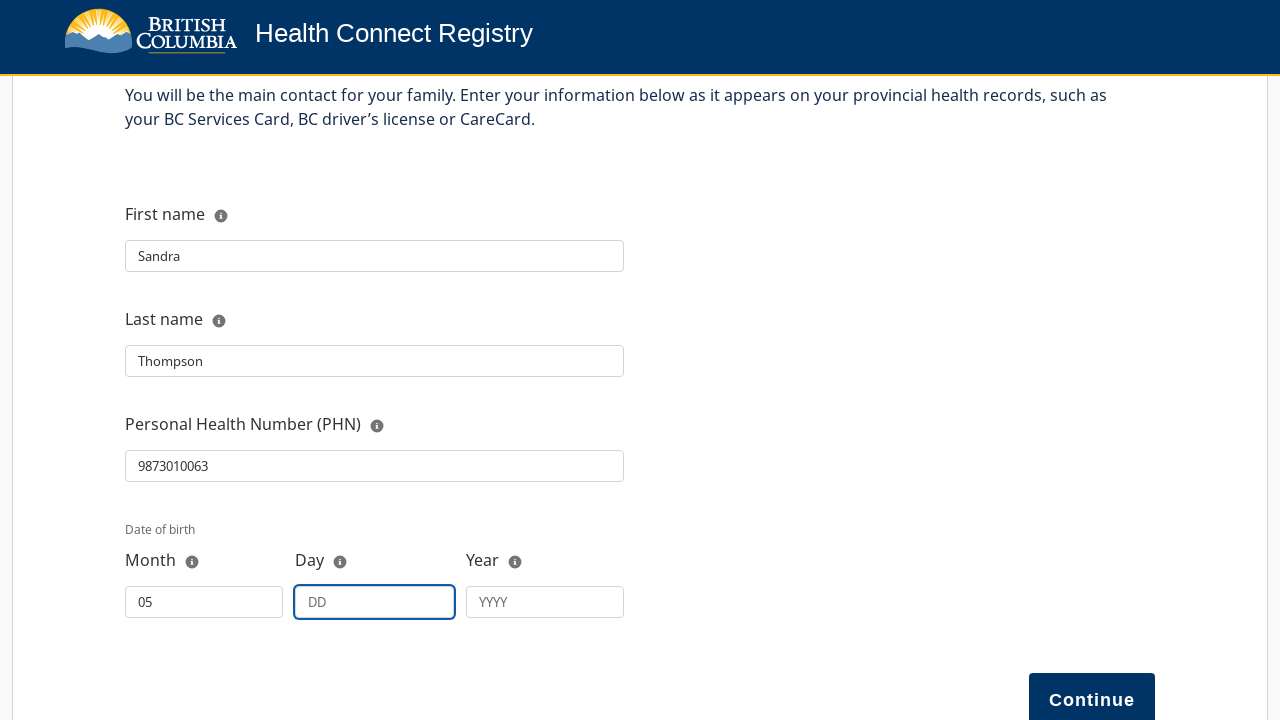

Filled day field with '15' on internal:attr=[placeholder="DD"i]
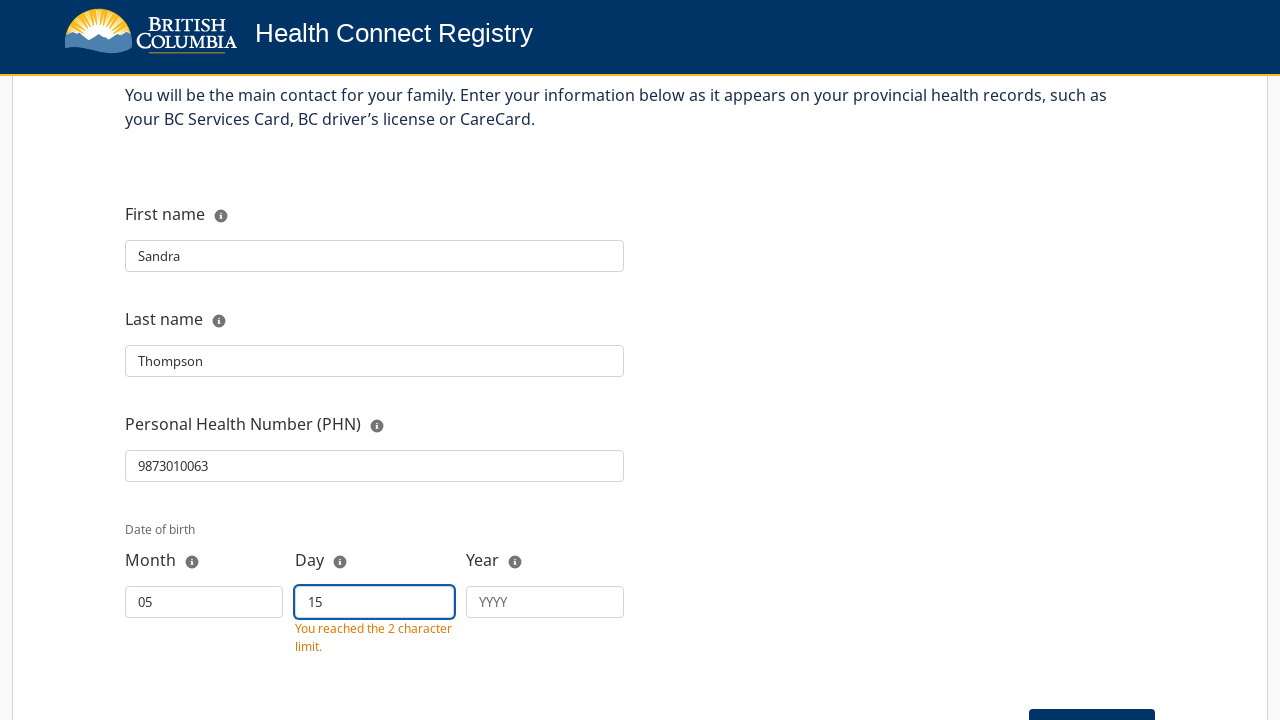

Clicked on year field for date of birth at (545, 602) on internal:attr=[placeholder="YYYY"i]
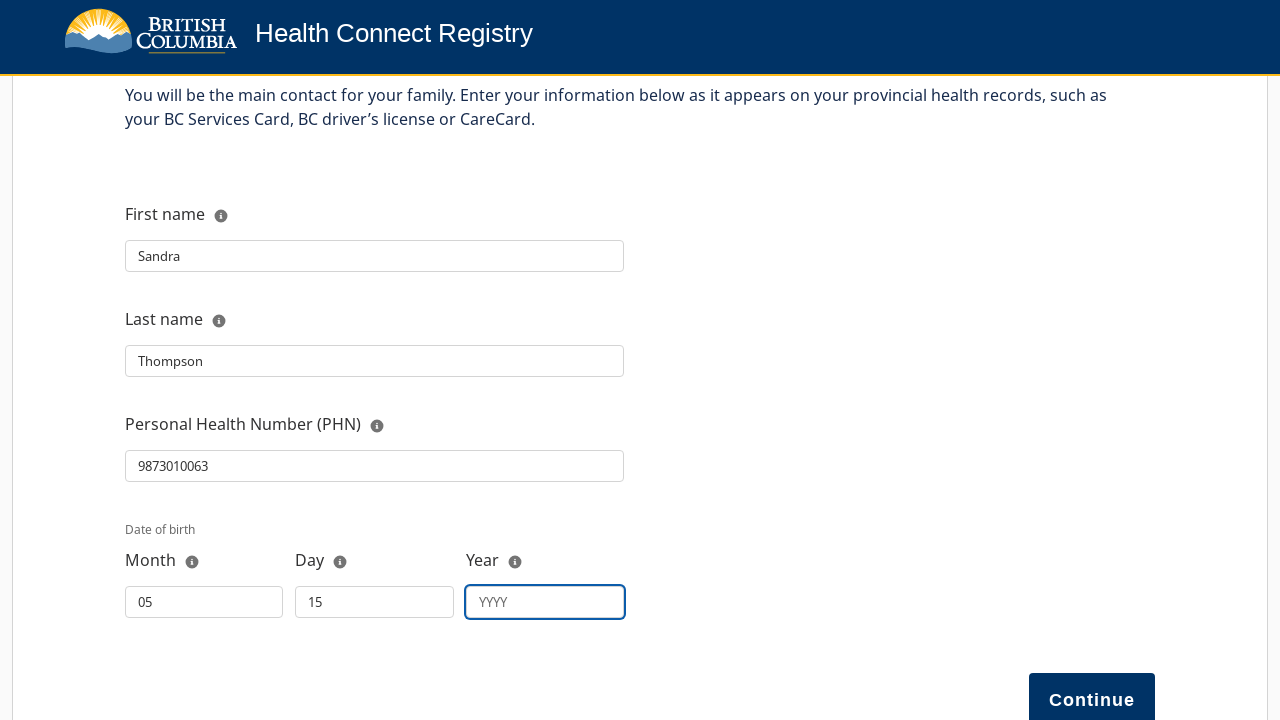

Filled year field with '1982' on internal:attr=[placeholder="YYYY"i]
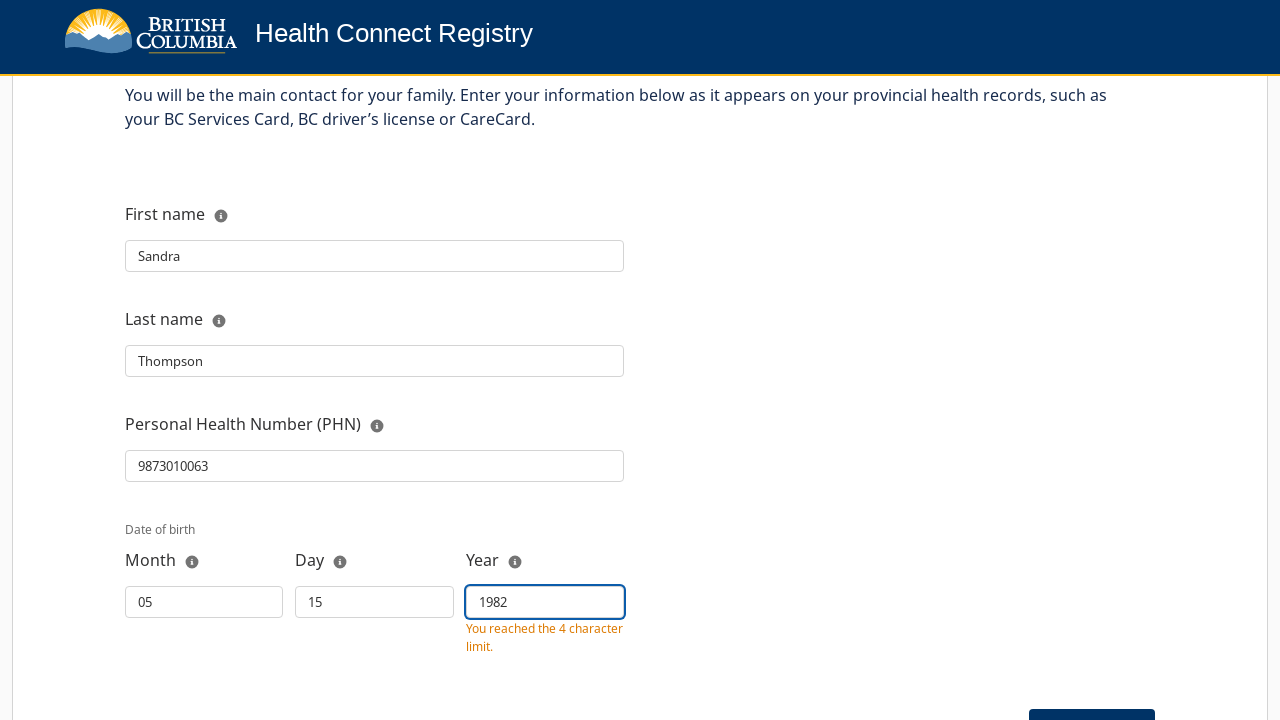

Clicked on Personal Health Number (PHN) field to complete form interaction at (375, 466) on internal:label="Personal Health Number (PHN)"s
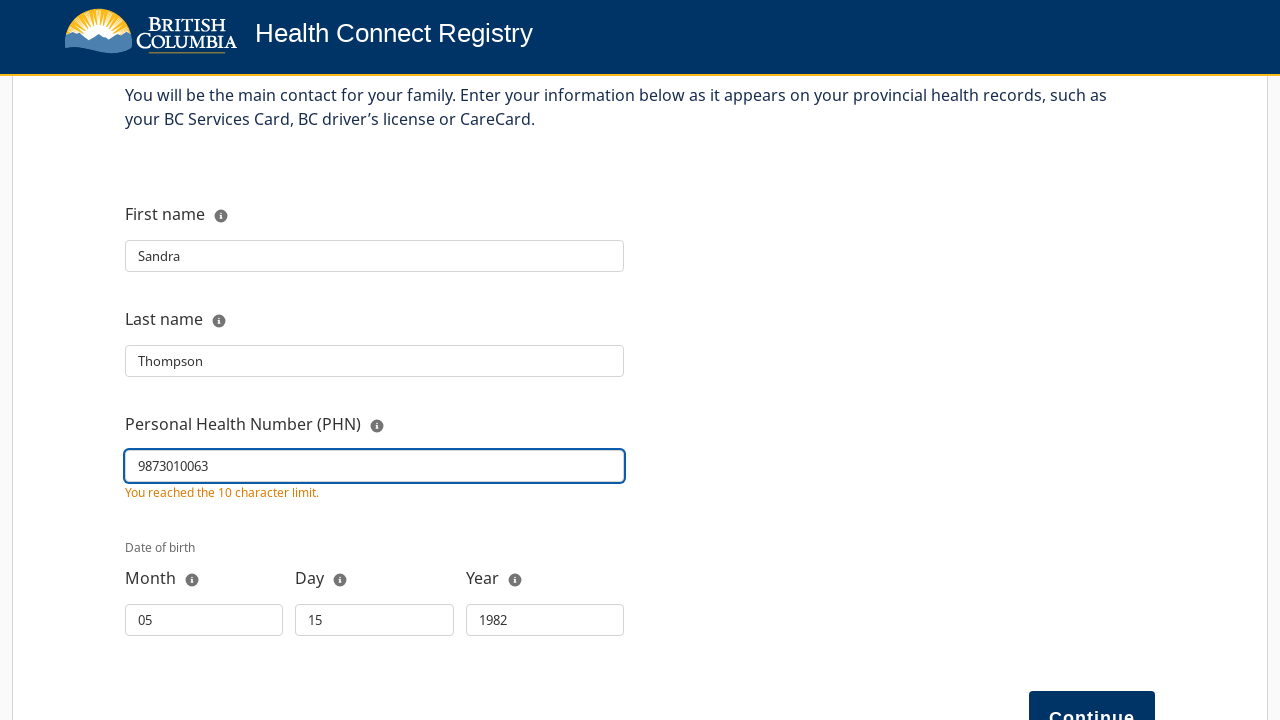

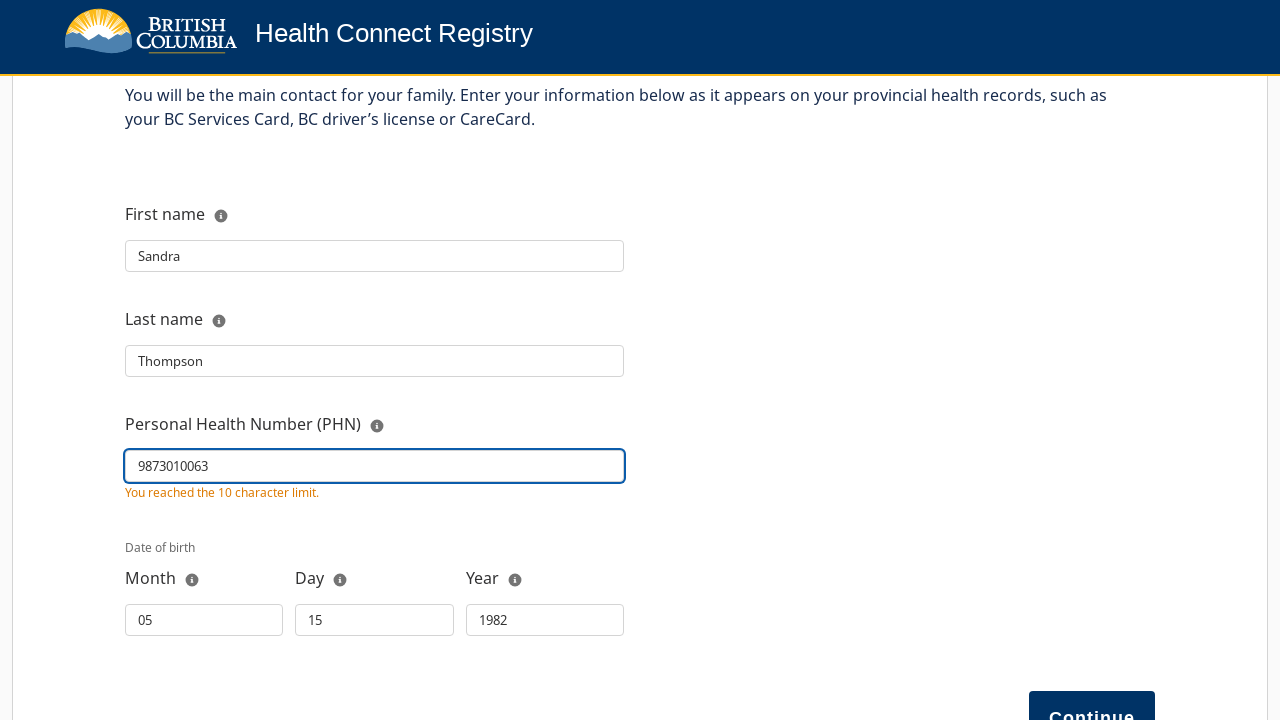